Tests SpiceJet sign-up form by filling in user details including name, email, password and accepting terms before submitting

Starting URL: https://spiceclub.spicejet.com/signup

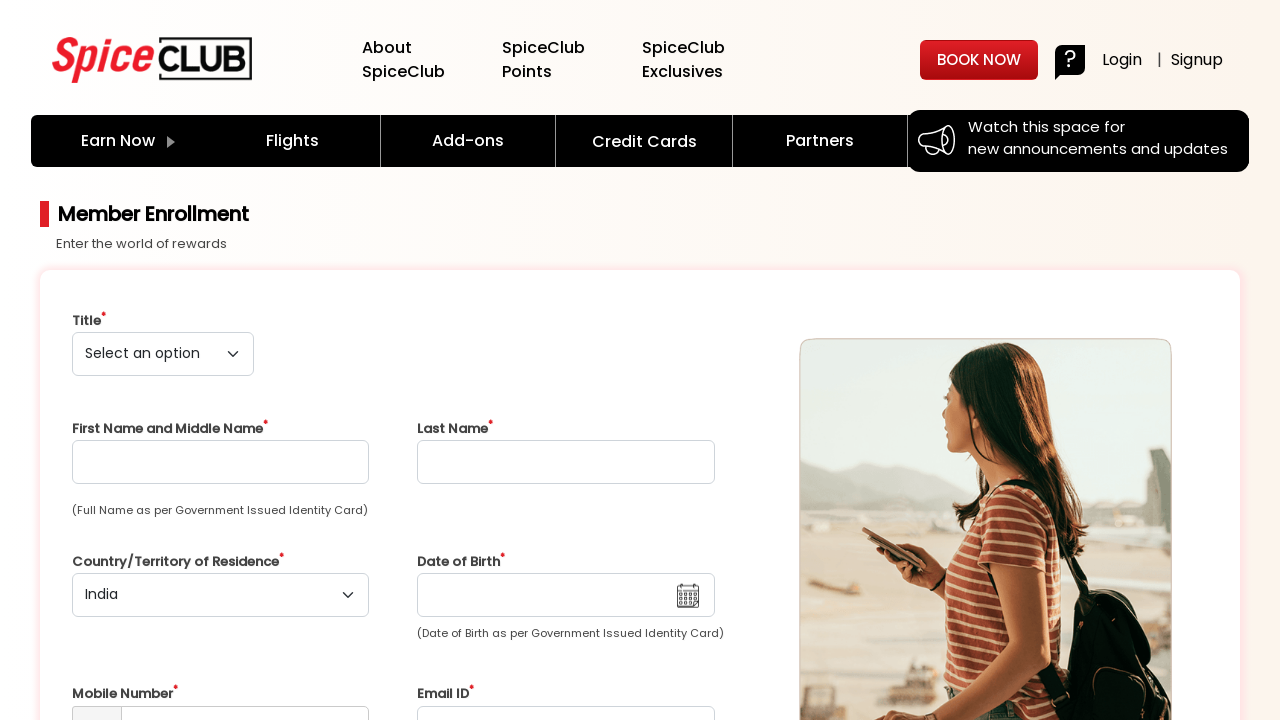

Filled first name field with 'John' on #first_name
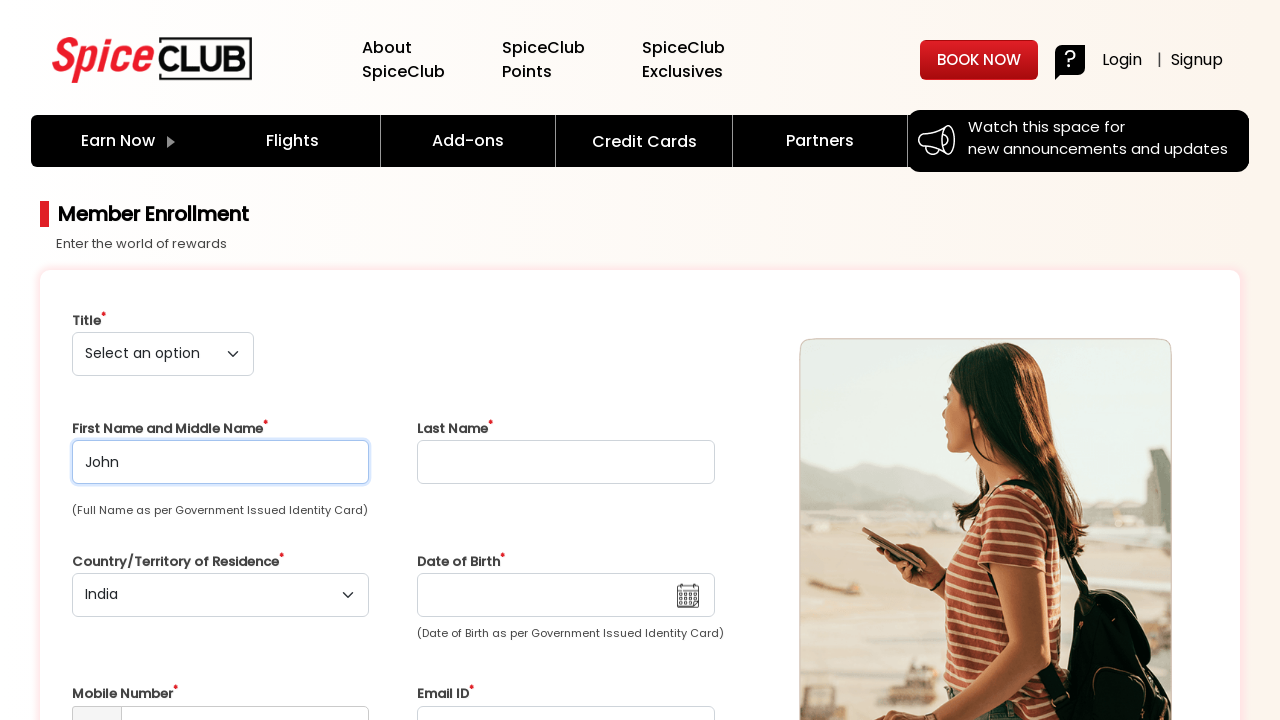

Filled last name field with 'Doe' on #last_name
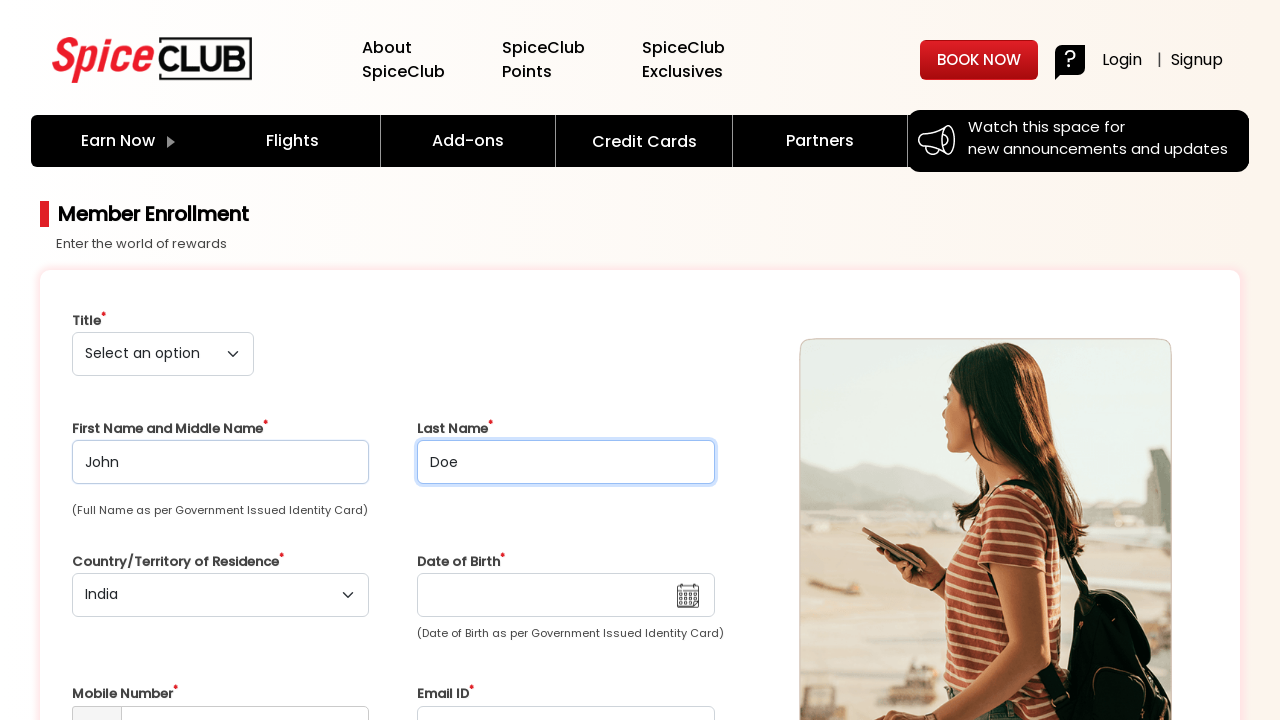

Filled email field with 'john.doe.test@example.com' on #email_id
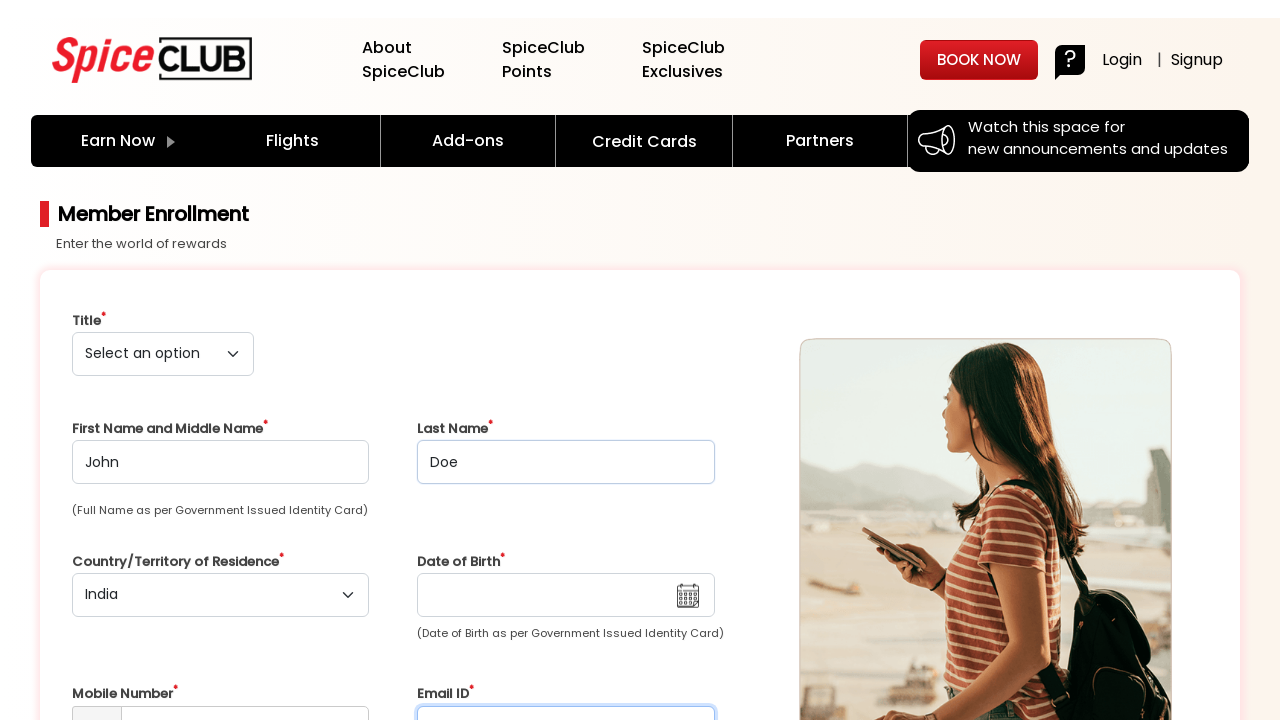

Filled password field with 'Test1234!@#$' on //div[@class='position-relative']//input[@id='new-password']
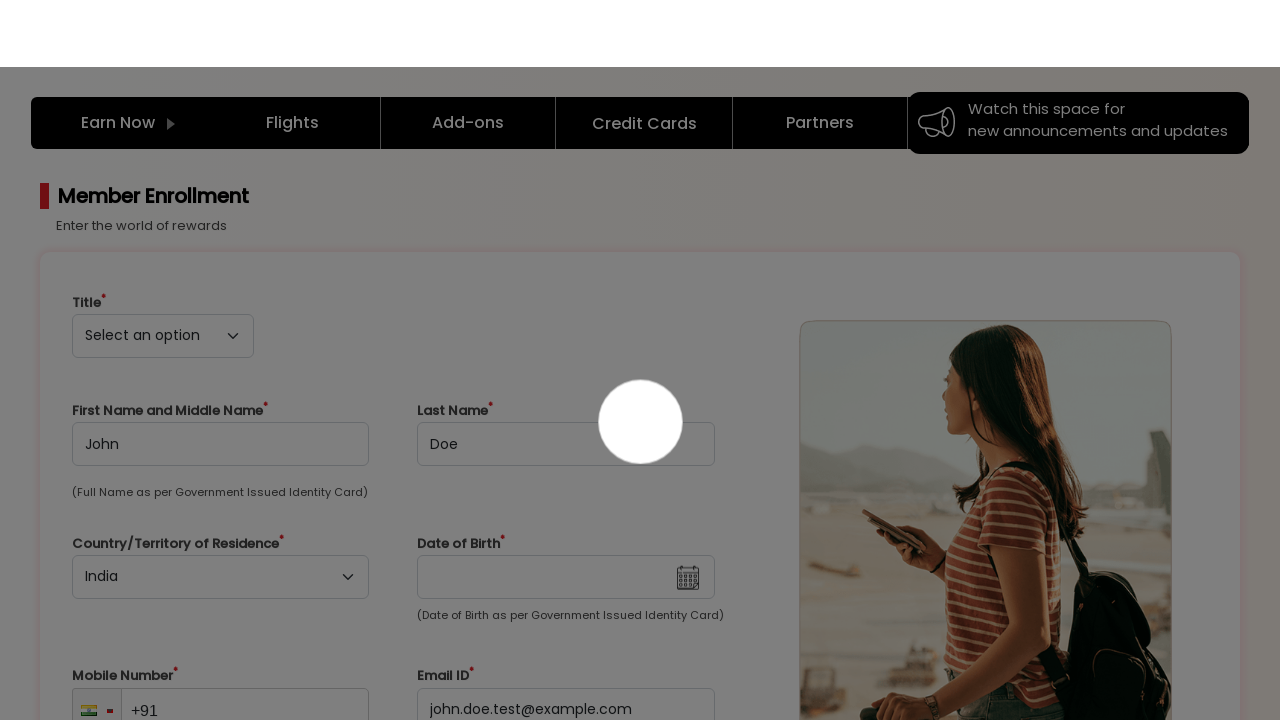

Filled confirm password field with 'Test1234!@#$' on //div[@class='position-relative']//input[@id='c-password']
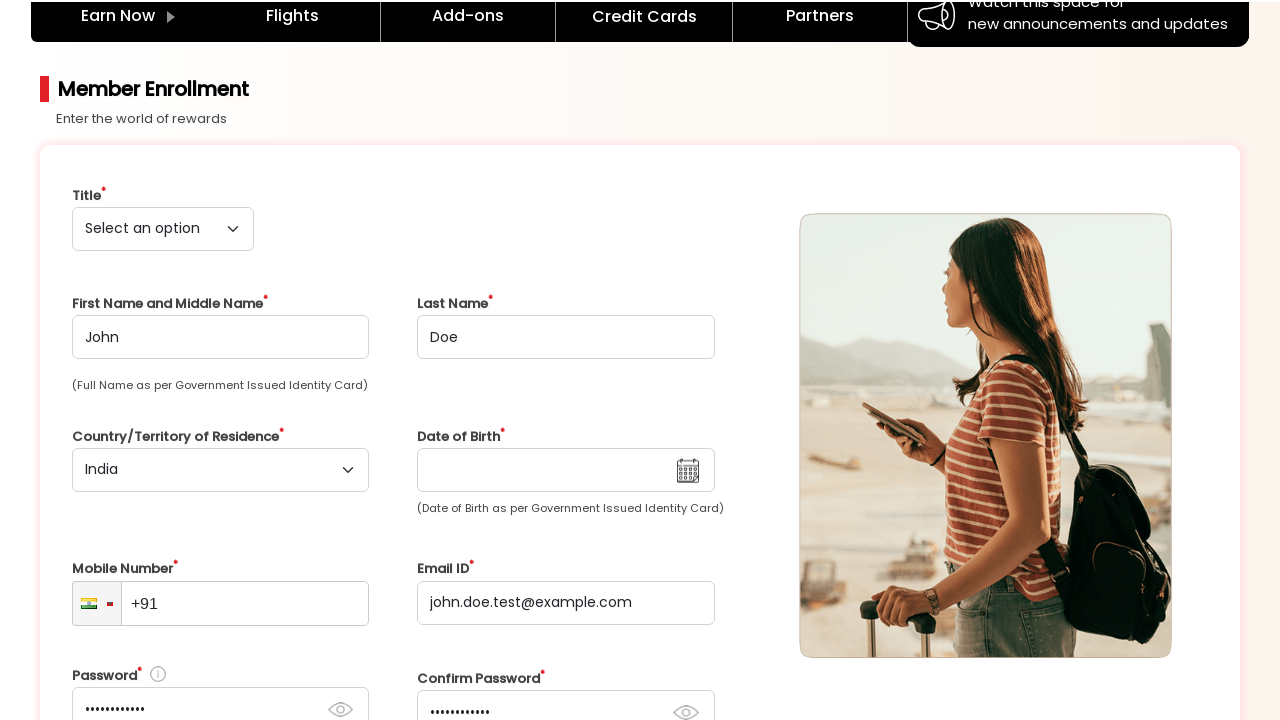

Accepted terms and conditions at (82, 361) on xpath=//div[@class='form-check']//input[@id='defaultCheck1']
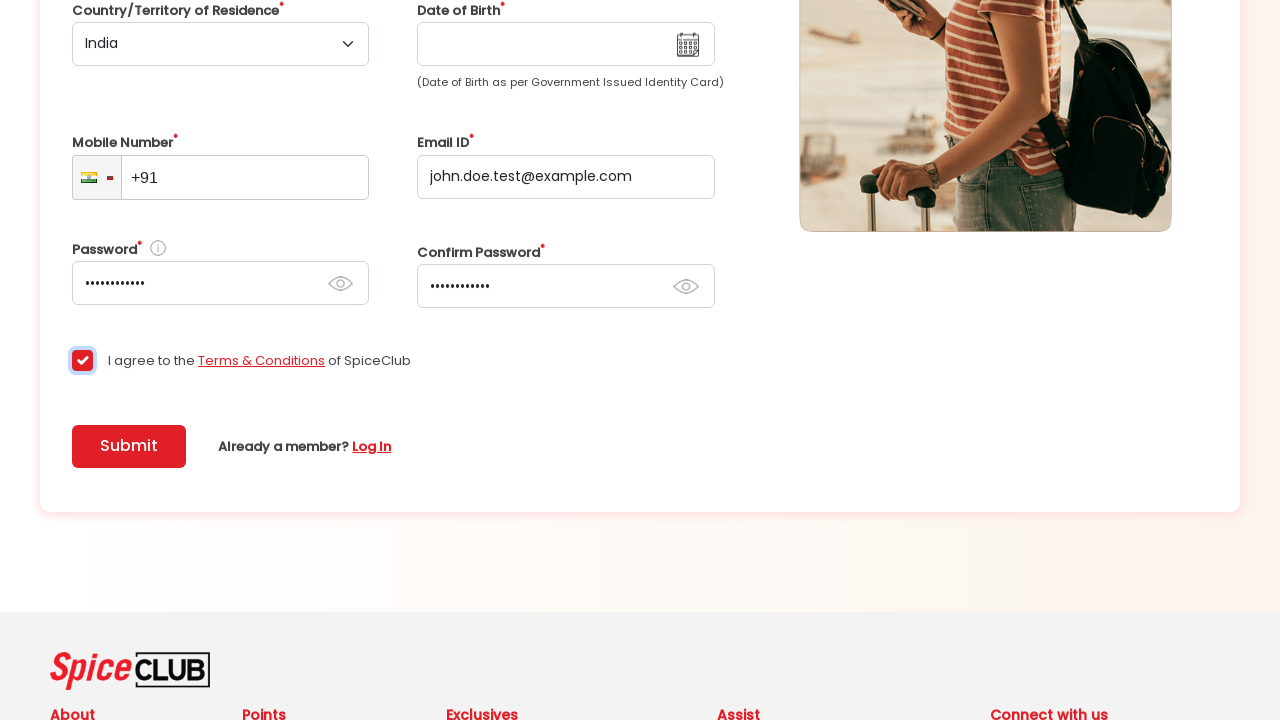

Clicked submit button to register at (129, 446) on xpath=//div[@class=' mt-40 px-sm-4 col-auto']//button[@class='btn btn-red']
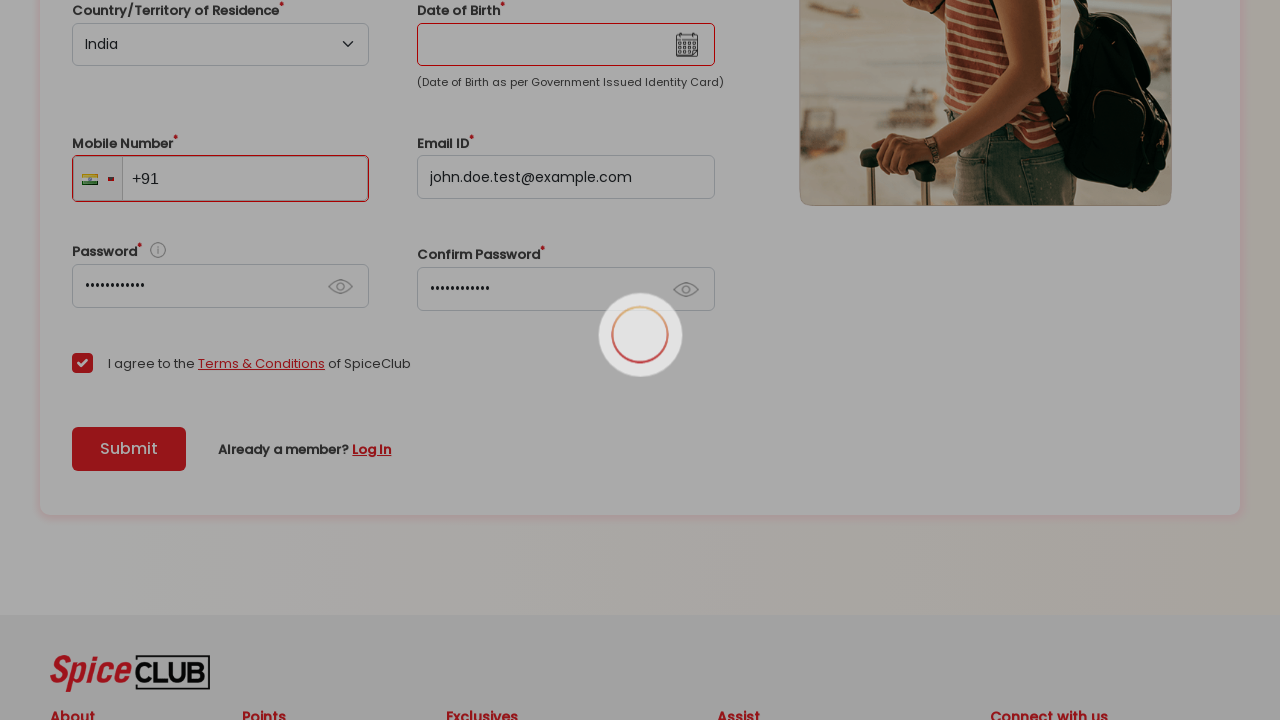

Waited 2 seconds for form submission to complete
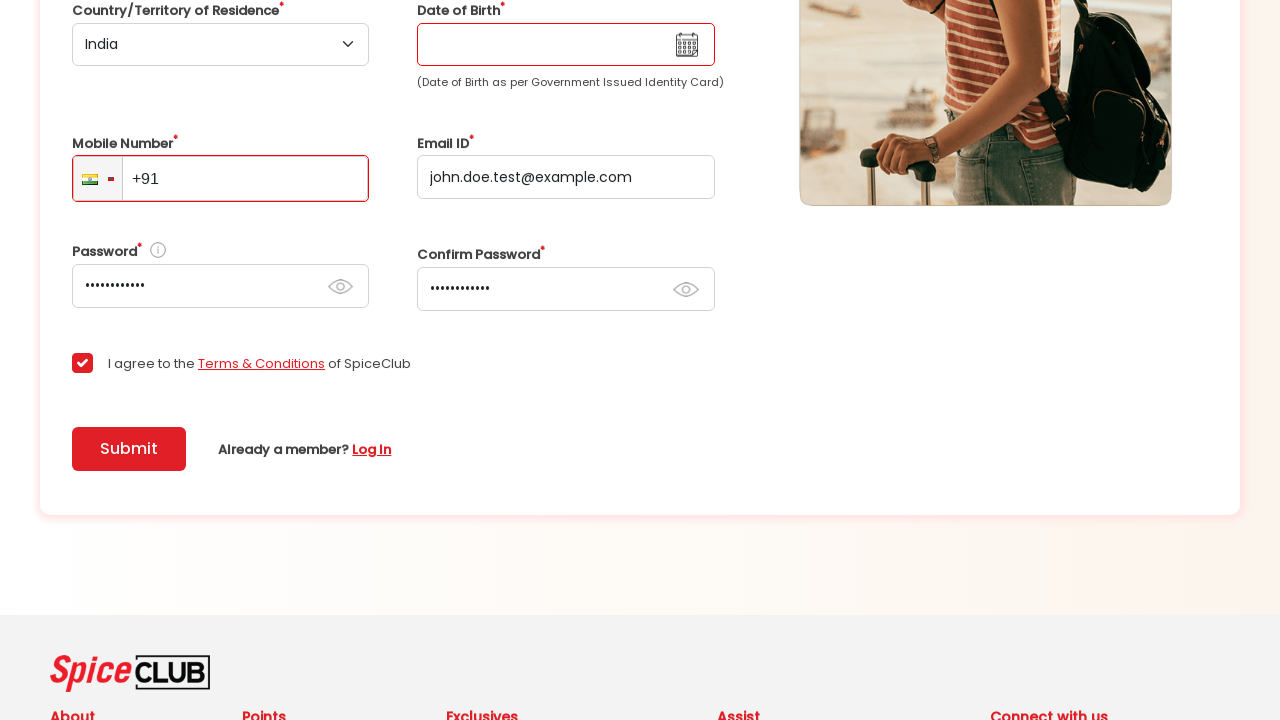

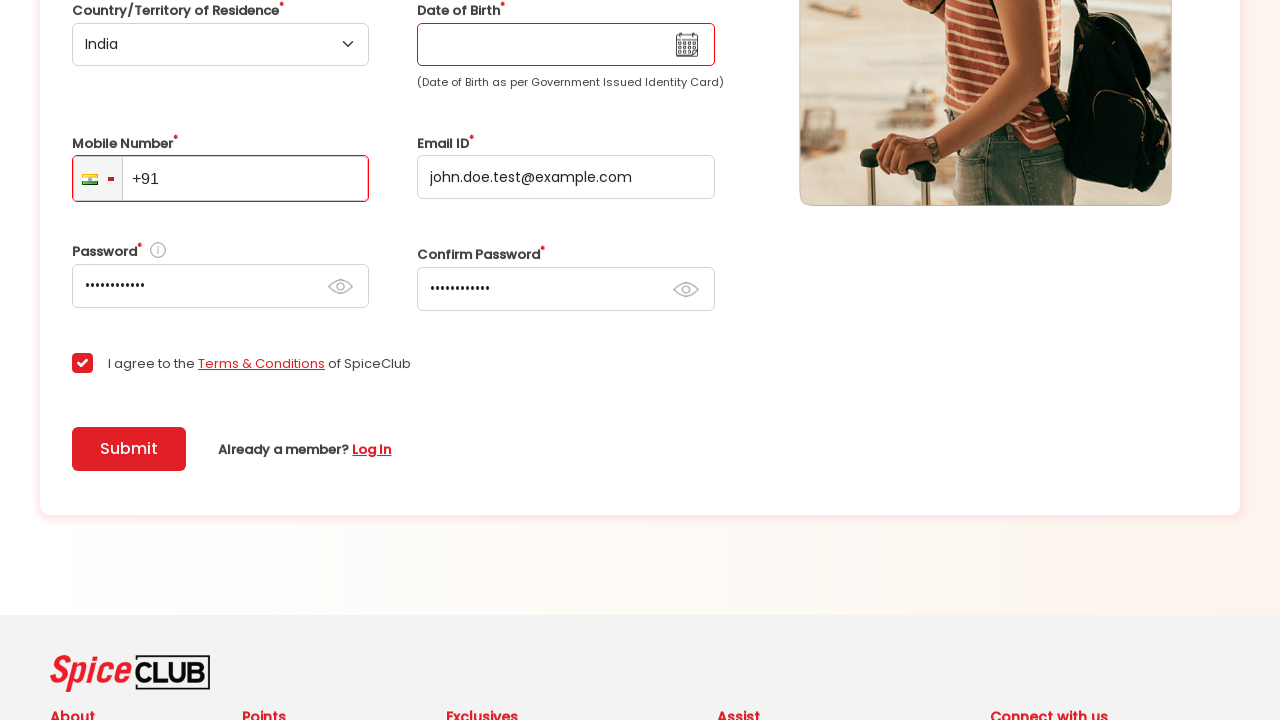